Tests that unauthenticated users are redirected to login page when accessing /profile route

Starting URL: https://vue-demo.daniel-avellaneda.com/profile

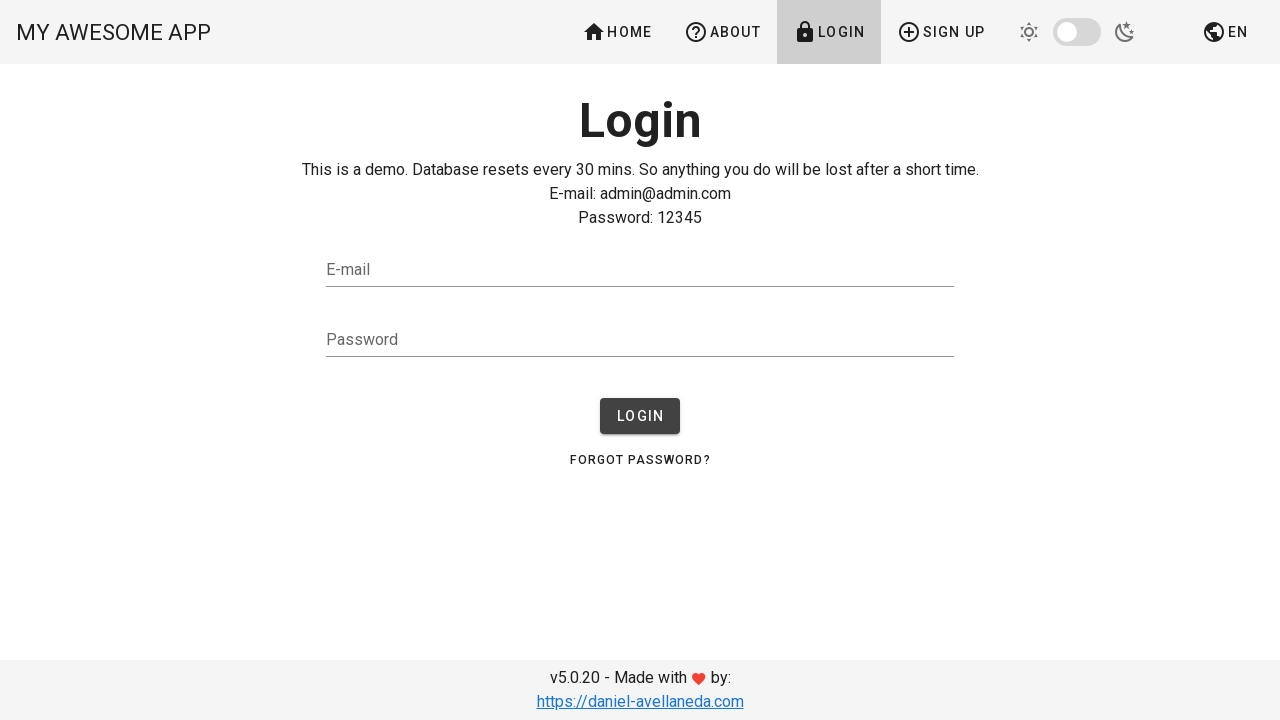

Navigated to /profile route
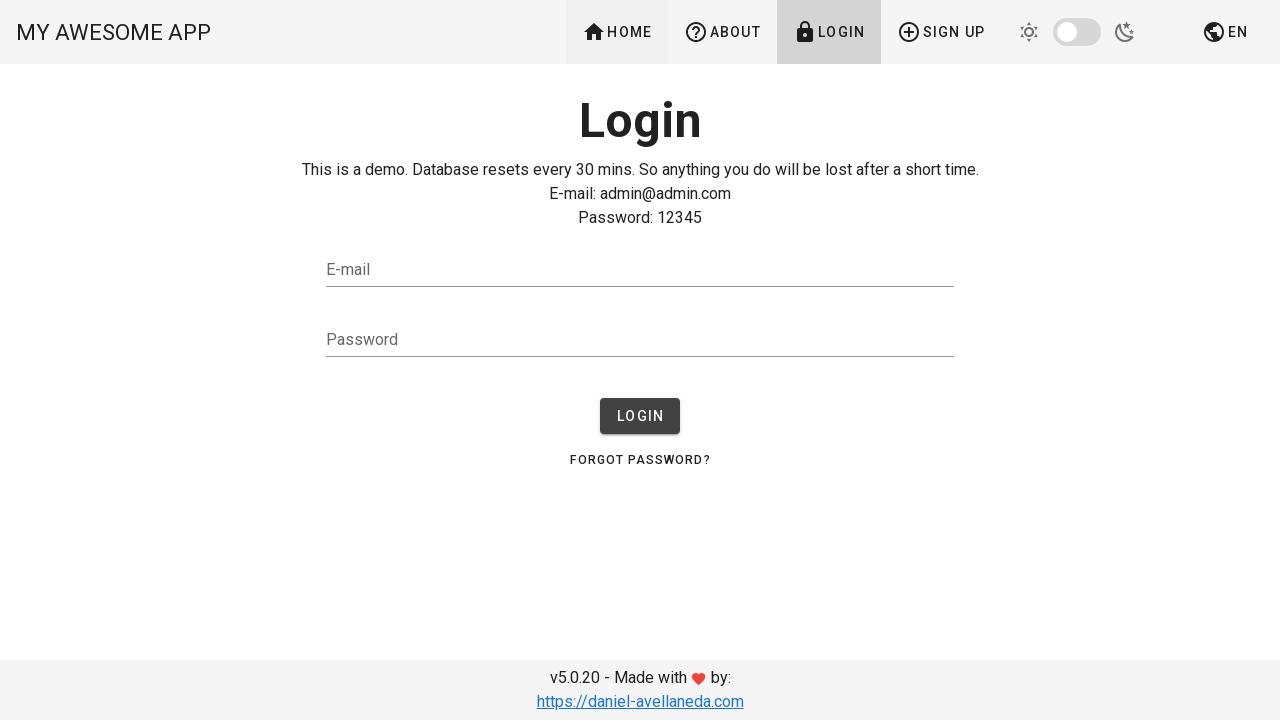

Login button element loaded, confirming redirect to login page
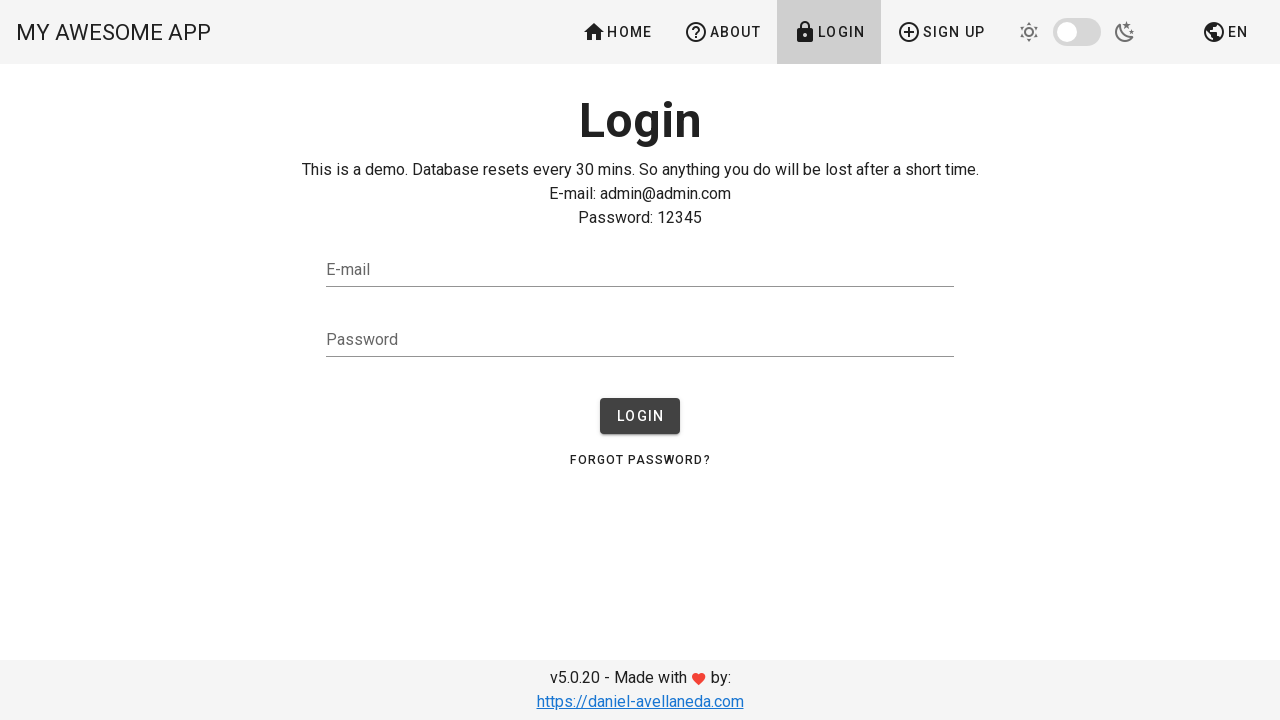

Verified that current URL contains /login path
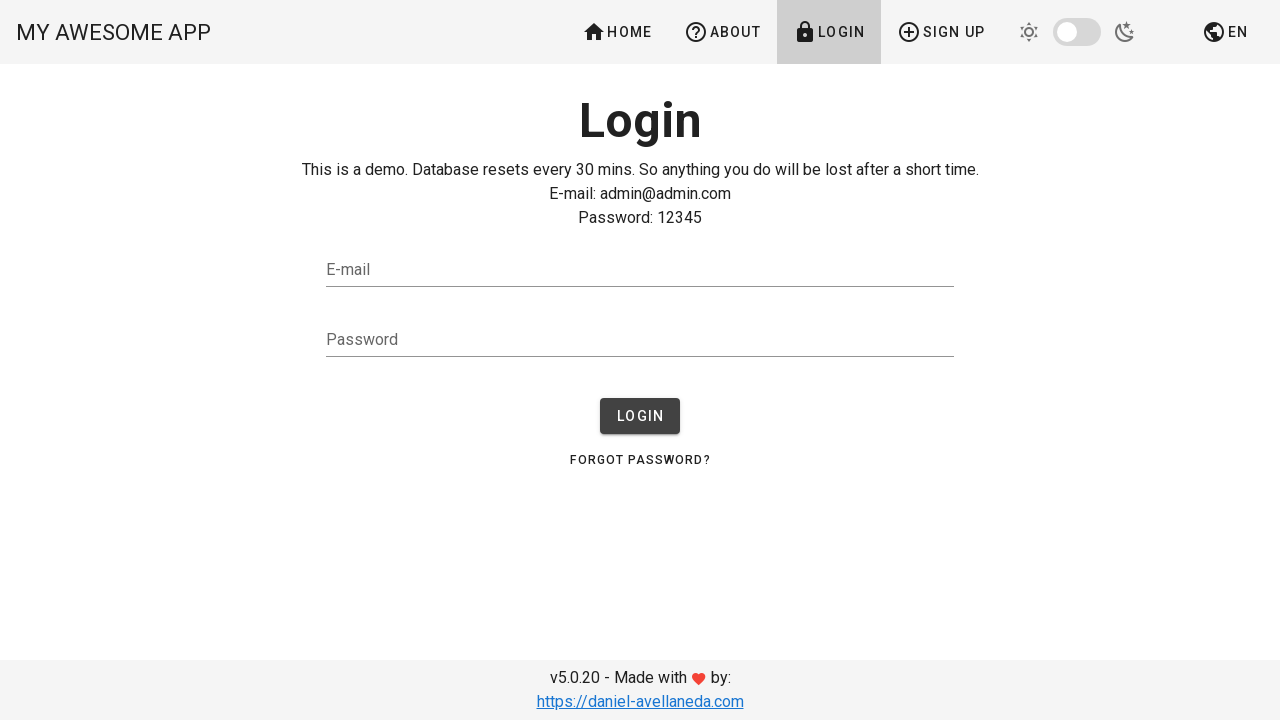

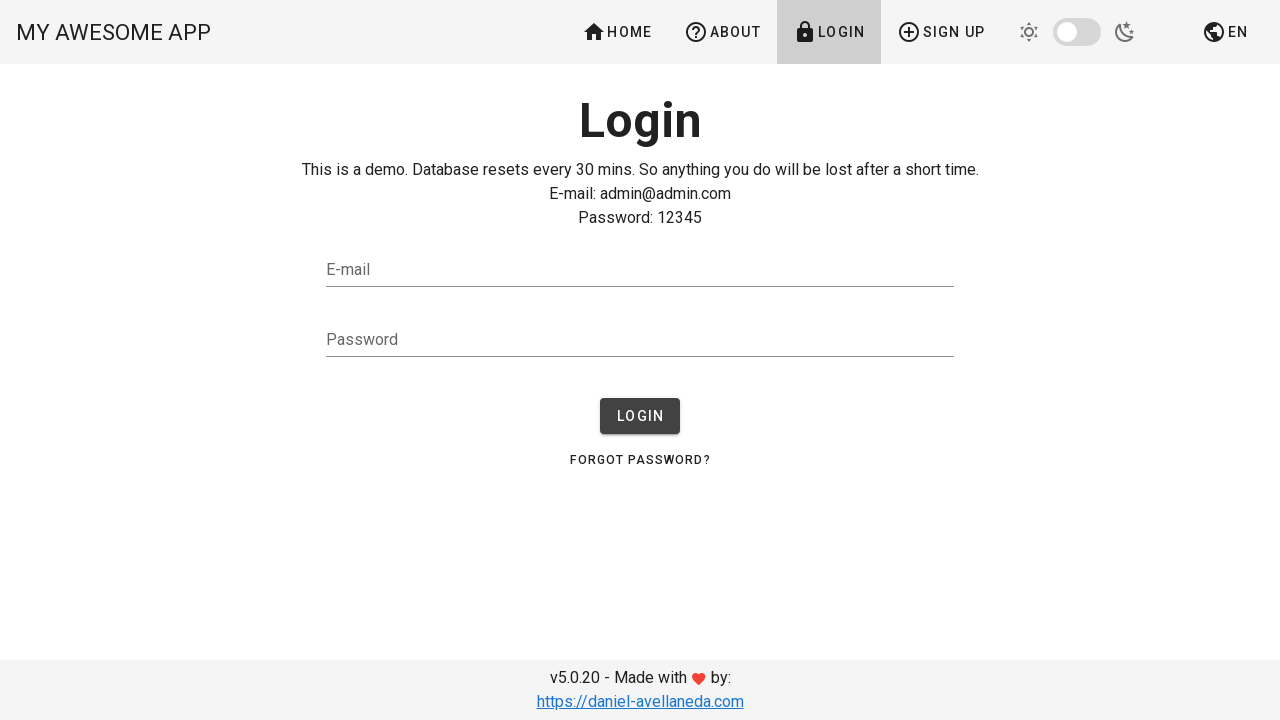